Tests dropdown selection by cycling through three dropdown options

Starting URL: https://rahulshettyacademy.com/AutomationPractice/

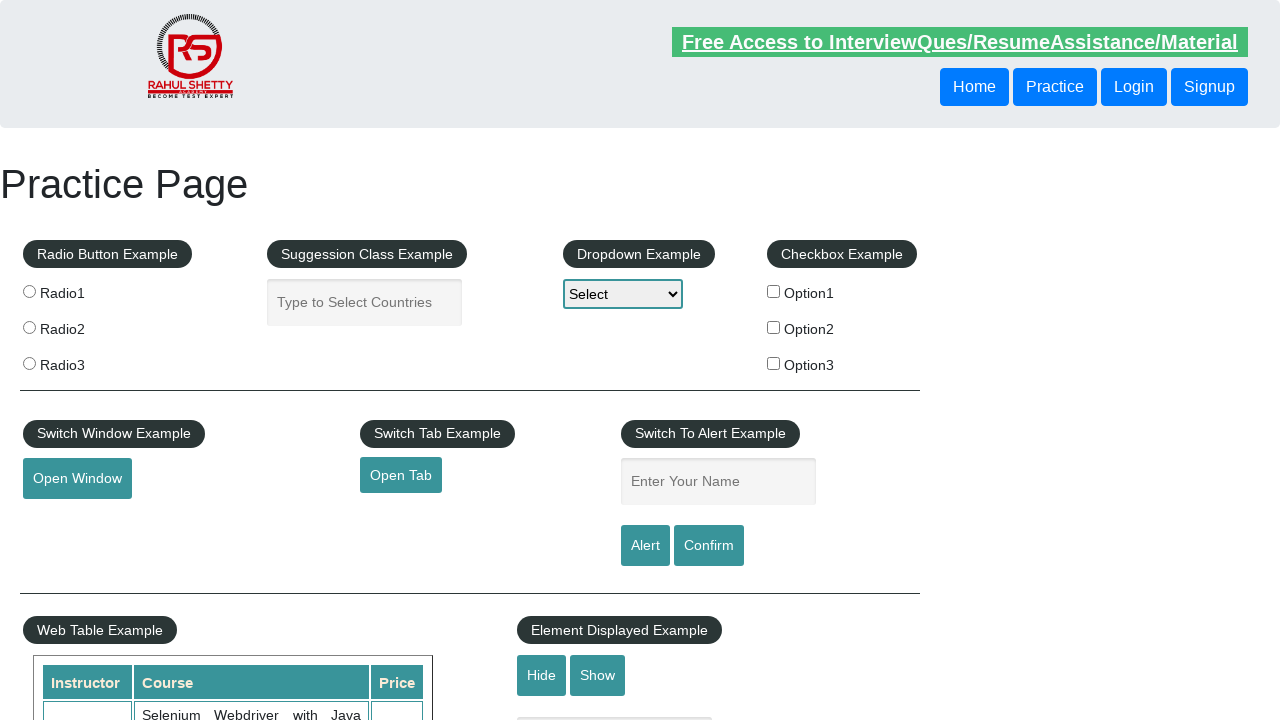

Clicked dropdown to open it at (623, 294) on #dropdown-class-example
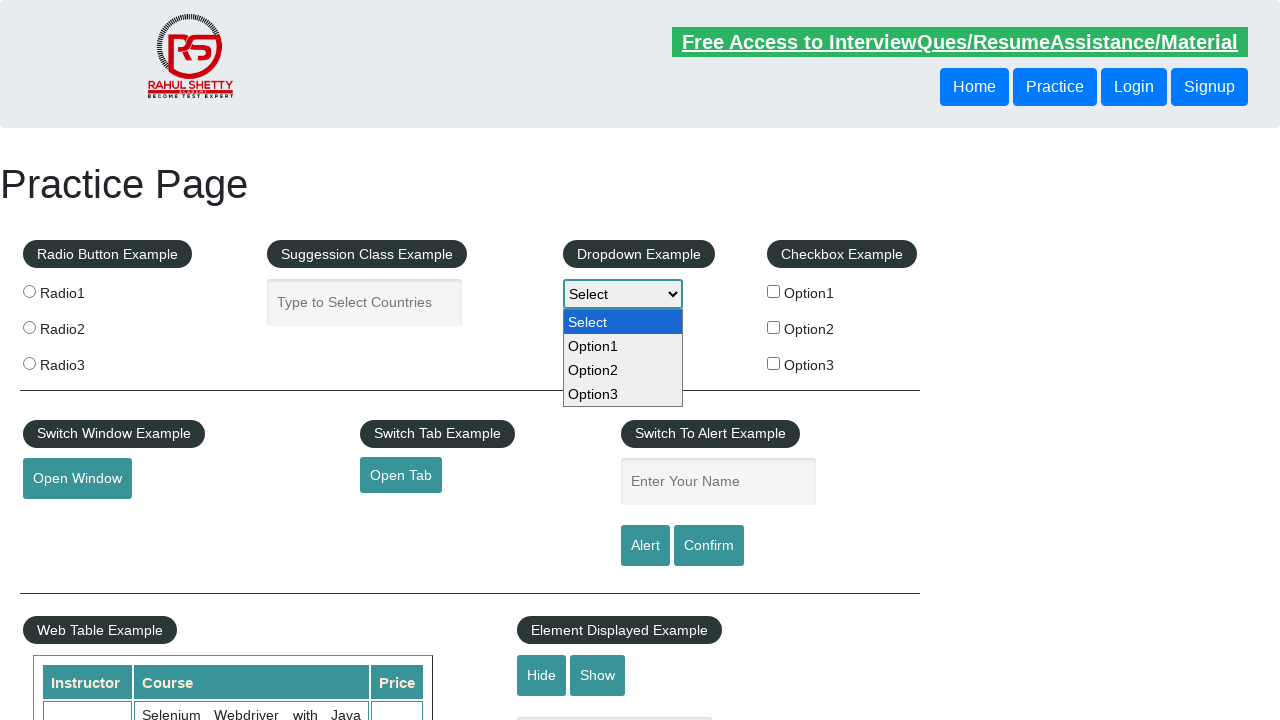

Selected Option1 from dropdown on #dropdown-class-example
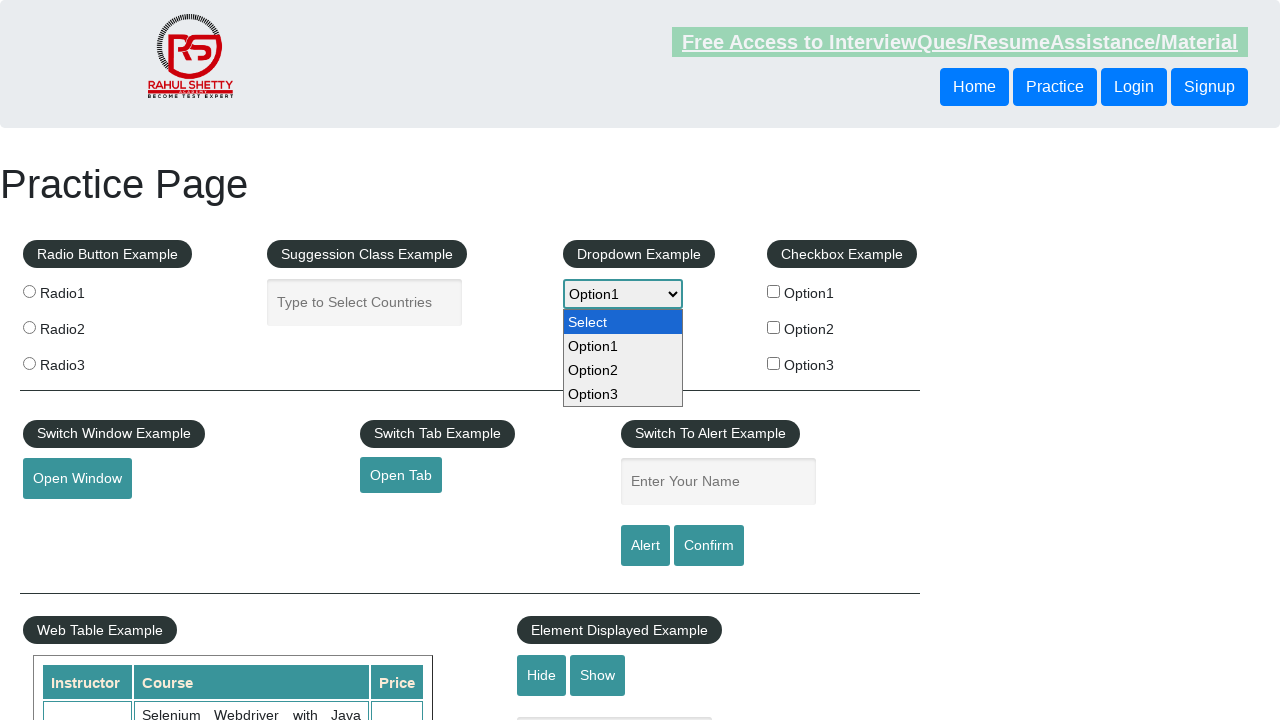

Waited 1 second after selecting Option1
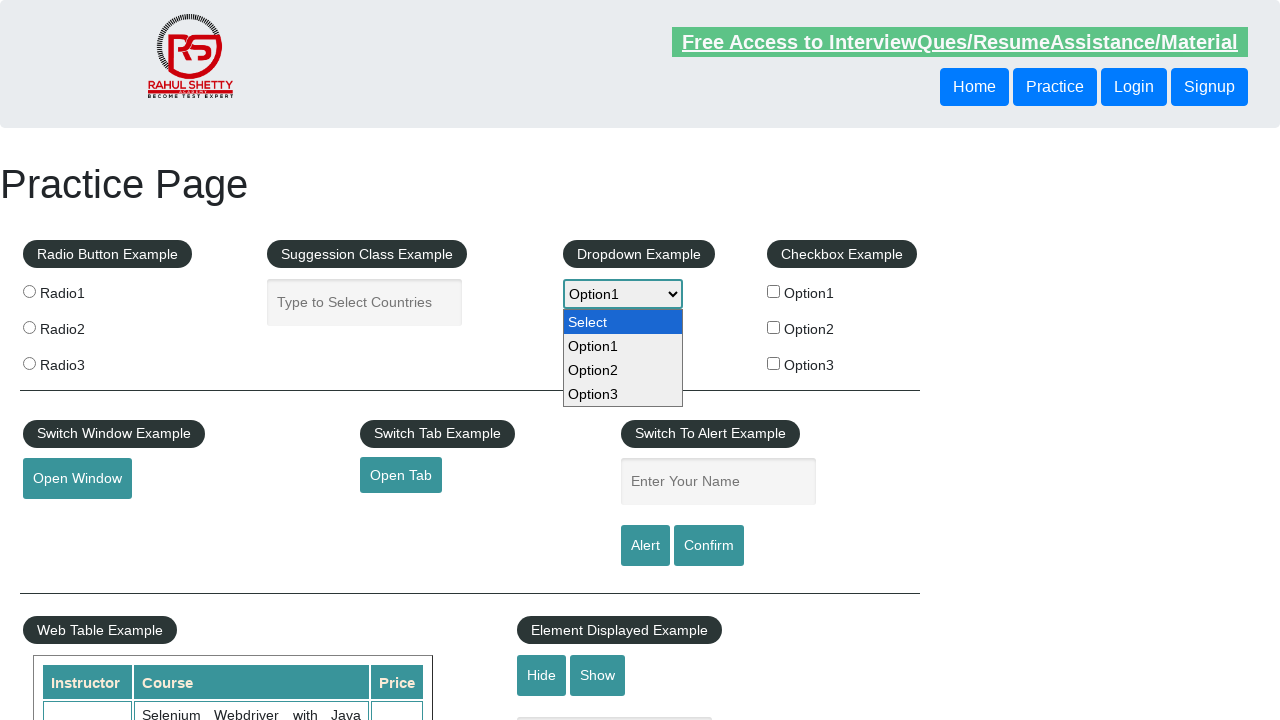

Selected Option2 from dropdown on #dropdown-class-example
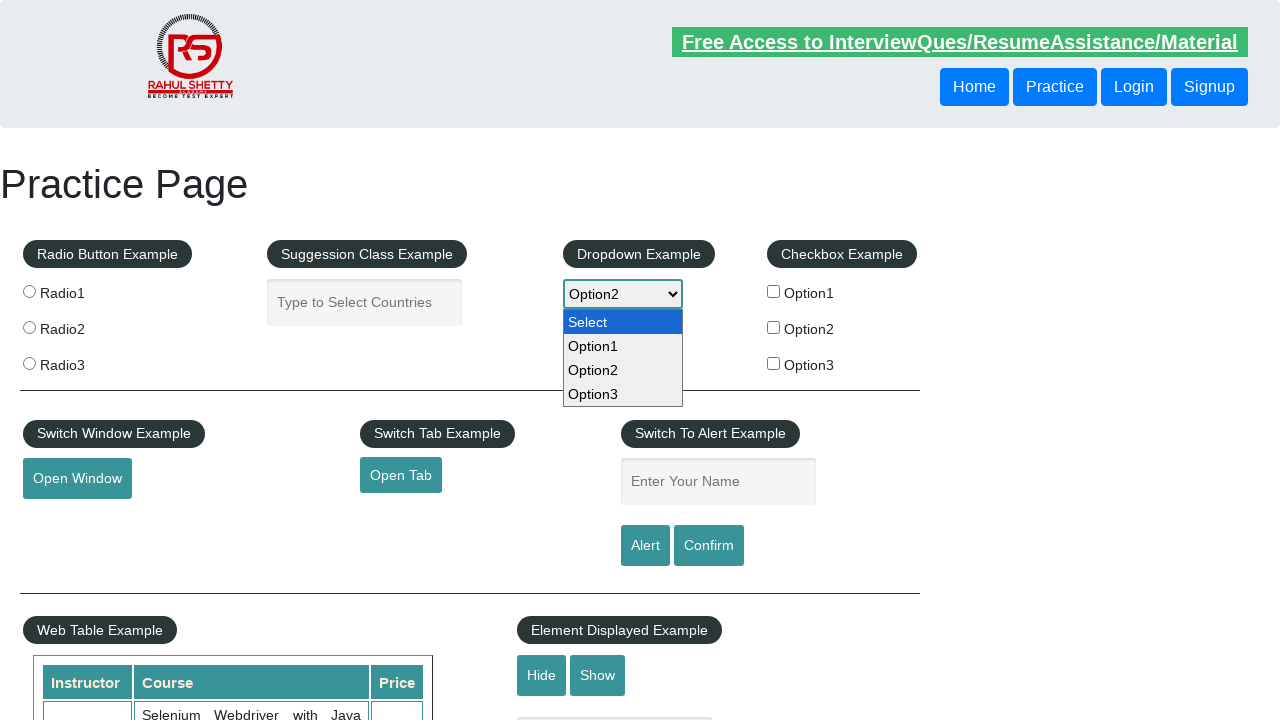

Waited 1 second after selecting Option2
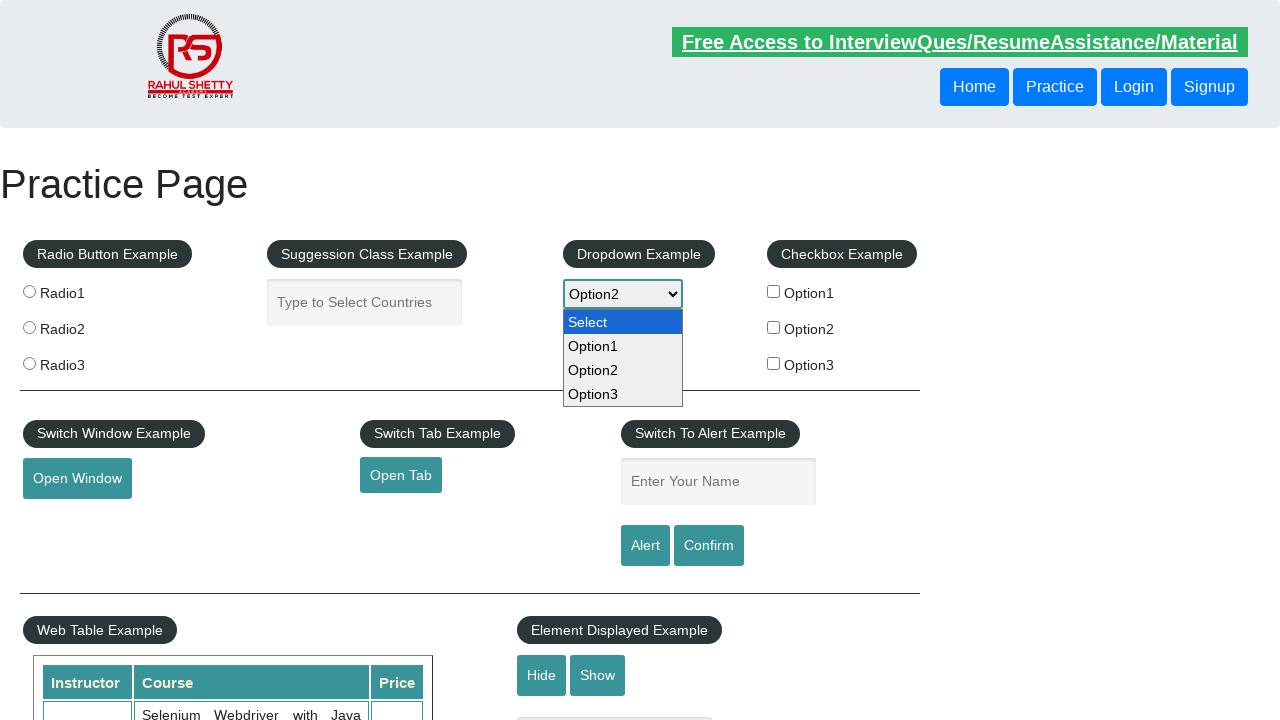

Selected Option3 from dropdown on #dropdown-class-example
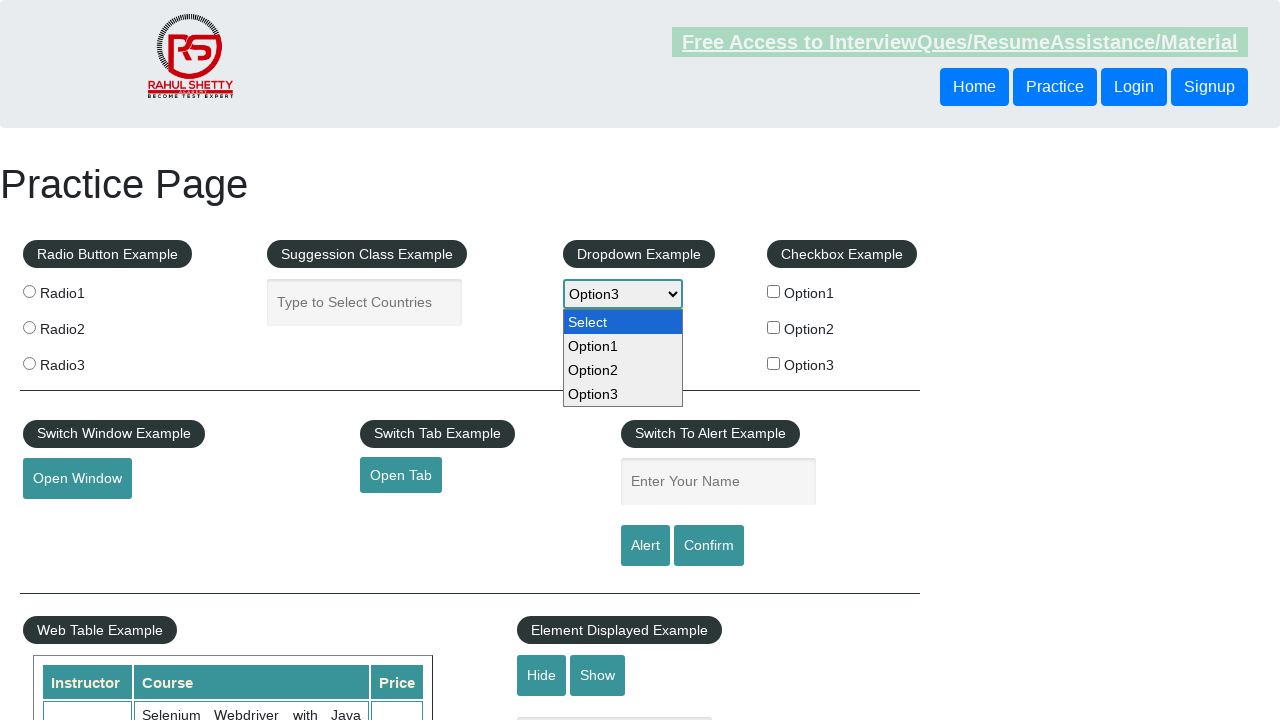

Waited 1 second after selecting Option3
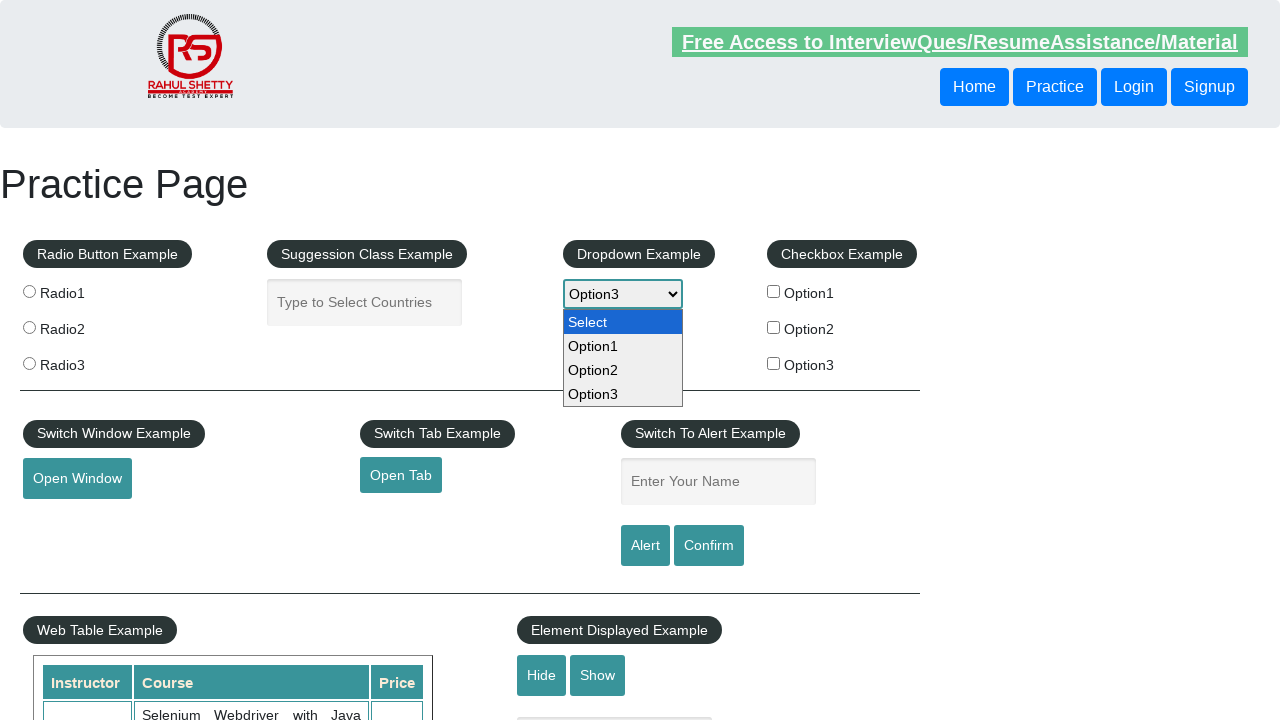

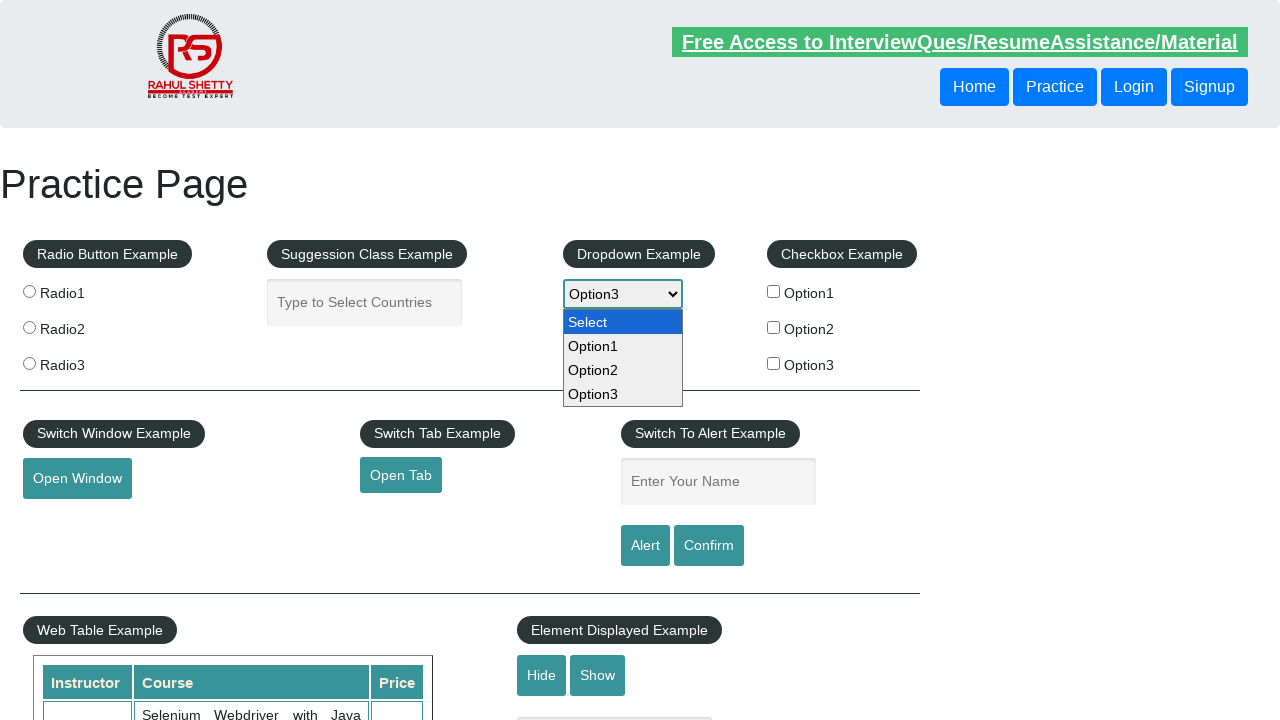